Tests marking all todo items as completed using the "Mark all as complete" checkbox.

Starting URL: https://demo.playwright.dev/todomvc

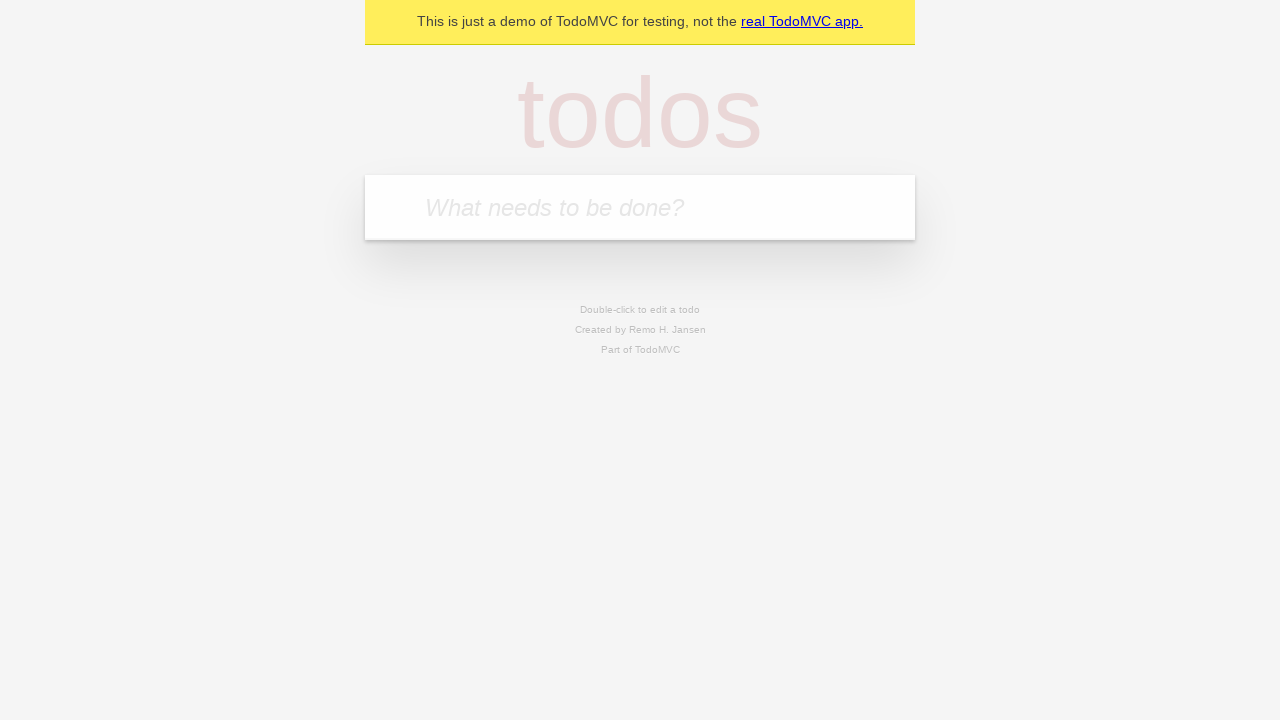

Filled todo input with 'buy some cheese' on internal:attr=[placeholder="What needs to be done?"i]
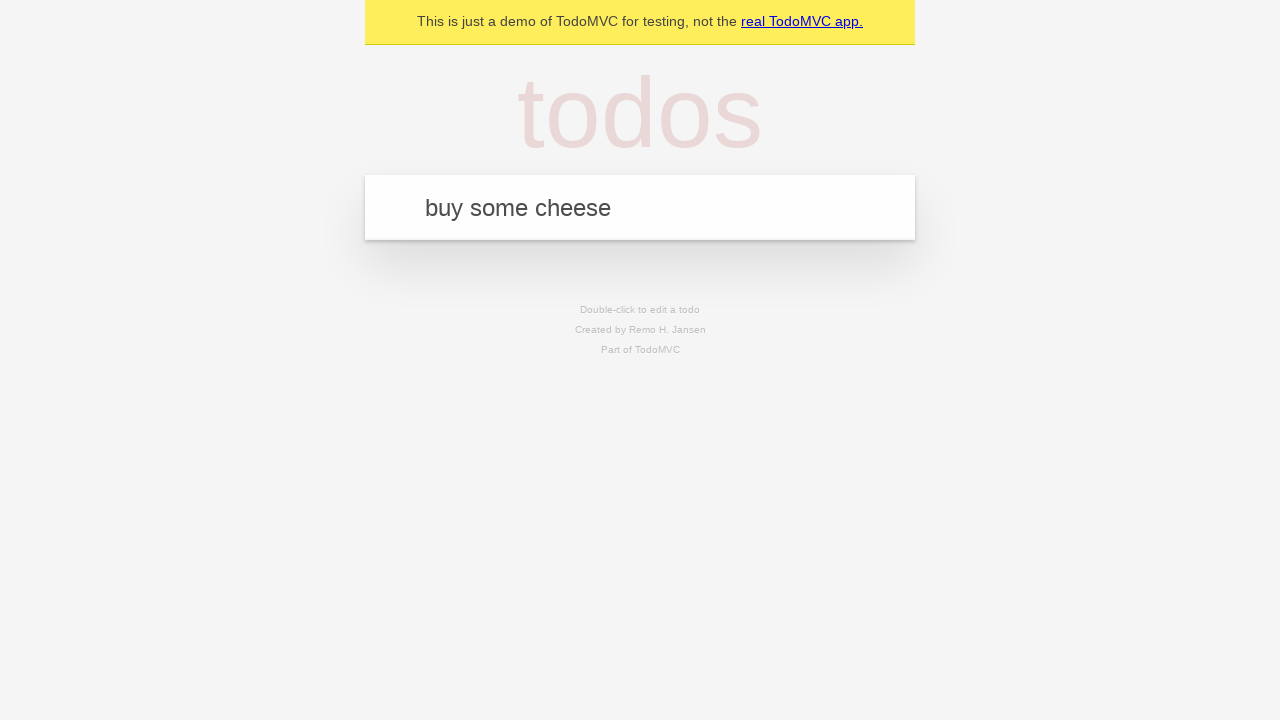

Pressed Enter to add first todo item on internal:attr=[placeholder="What needs to be done?"i]
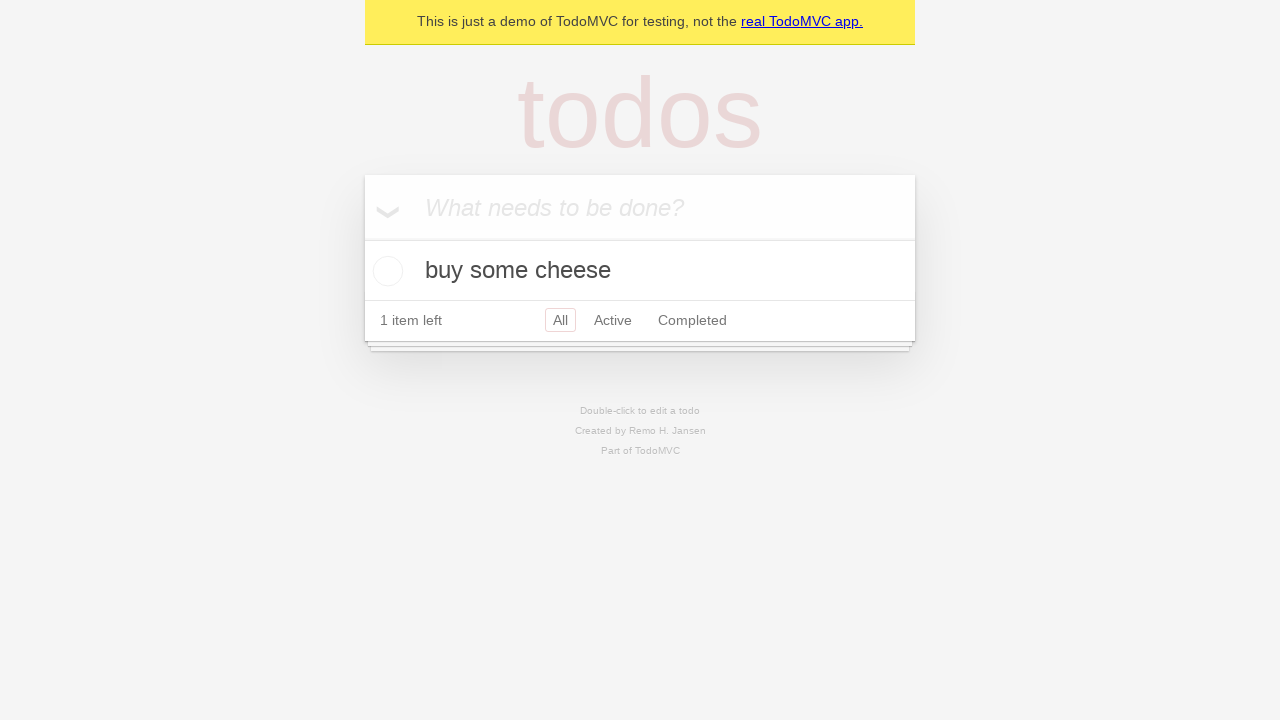

Filled todo input with 'feed the cat' on internal:attr=[placeholder="What needs to be done?"i]
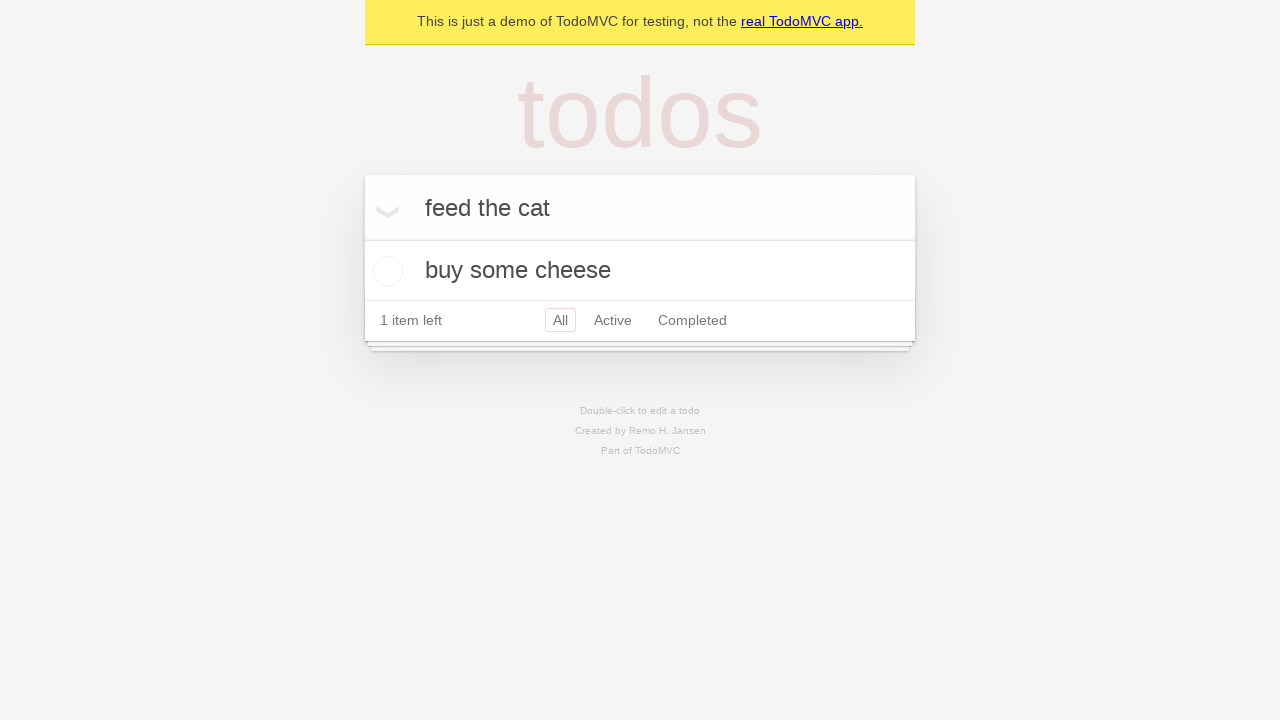

Pressed Enter to add second todo item on internal:attr=[placeholder="What needs to be done?"i]
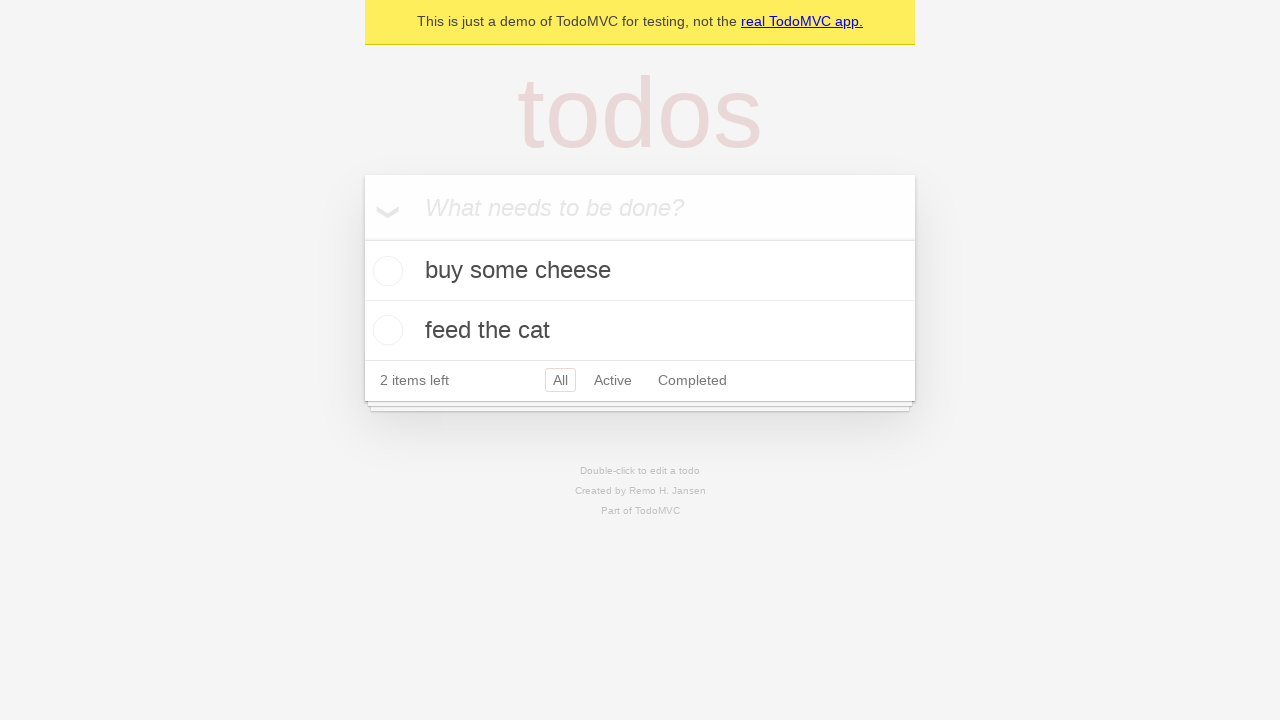

Filled todo input with 'book a doctors appointment' on internal:attr=[placeholder="What needs to be done?"i]
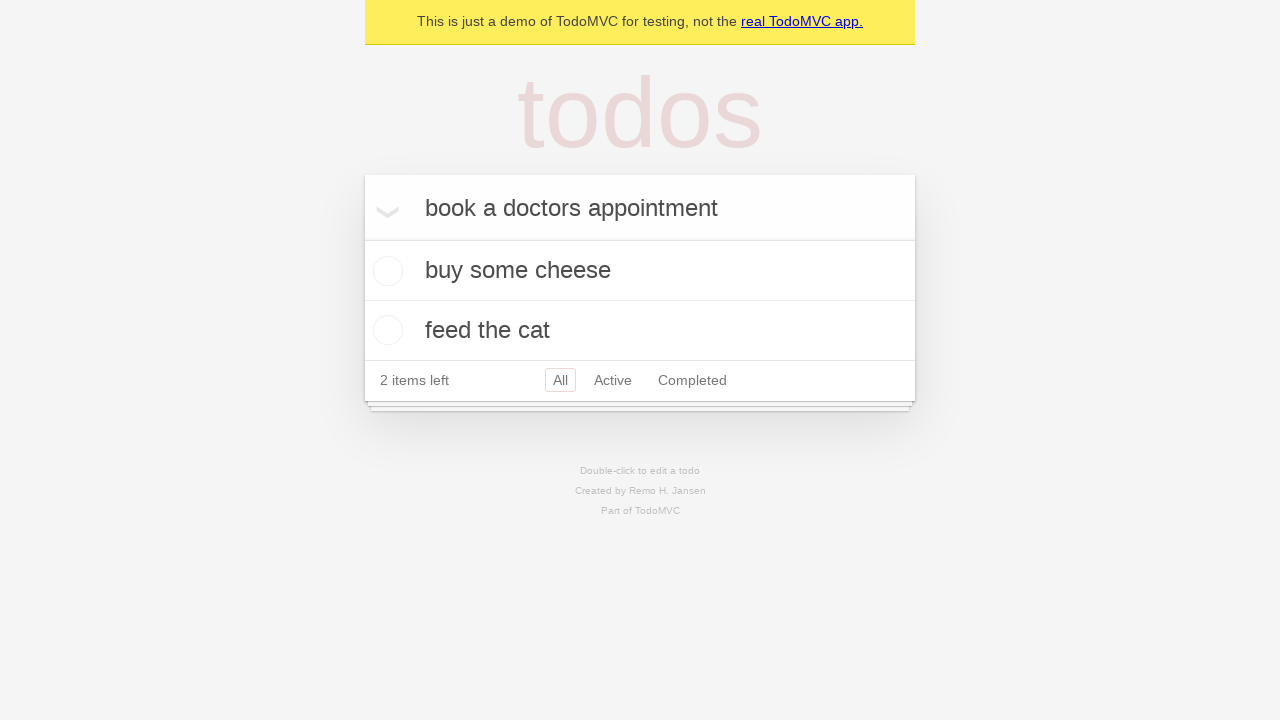

Pressed Enter to add third todo item on internal:attr=[placeholder="What needs to be done?"i]
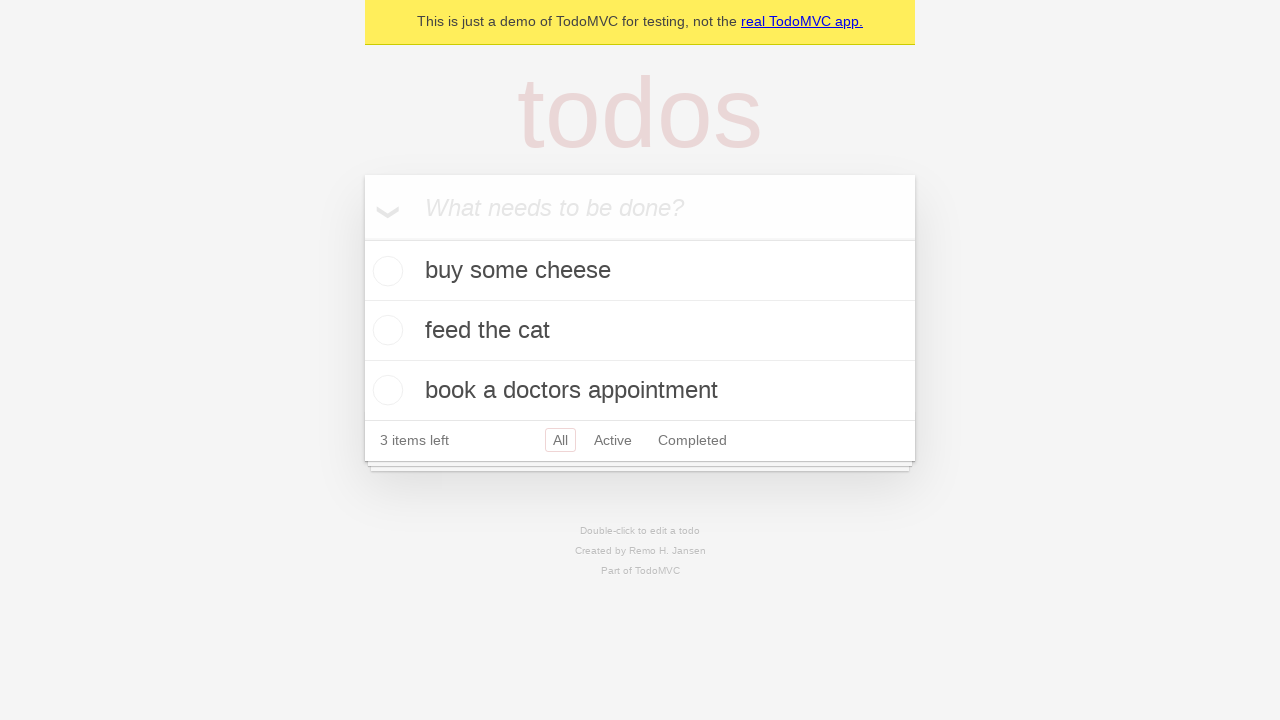

Checked the 'Mark all as complete' checkbox at (362, 238) on internal:label="Mark all as complete"i
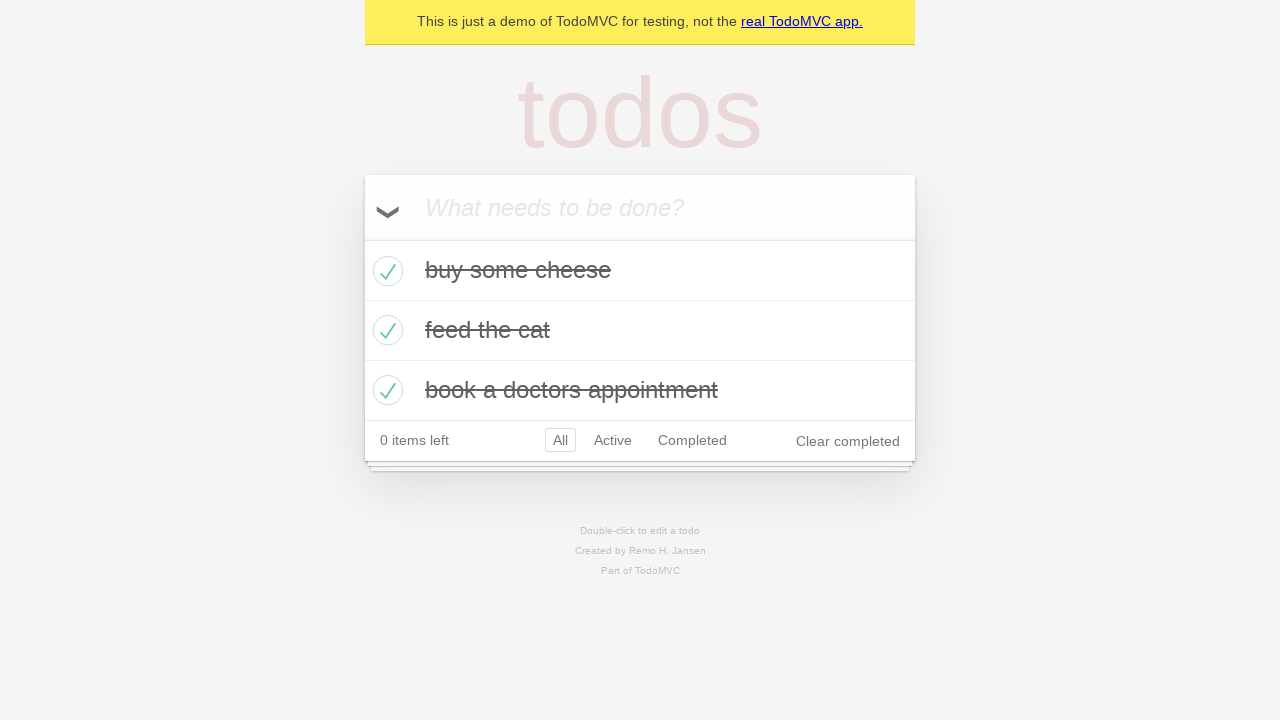

Waited for todo items to be marked as completed
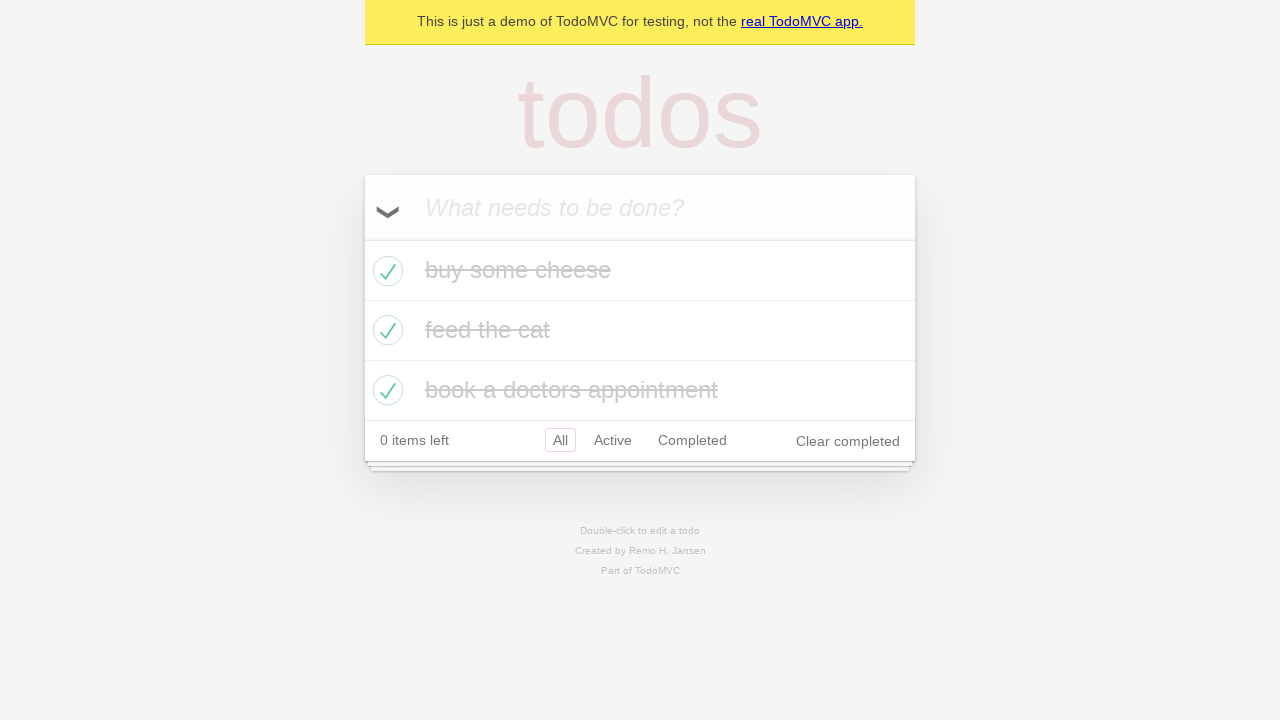

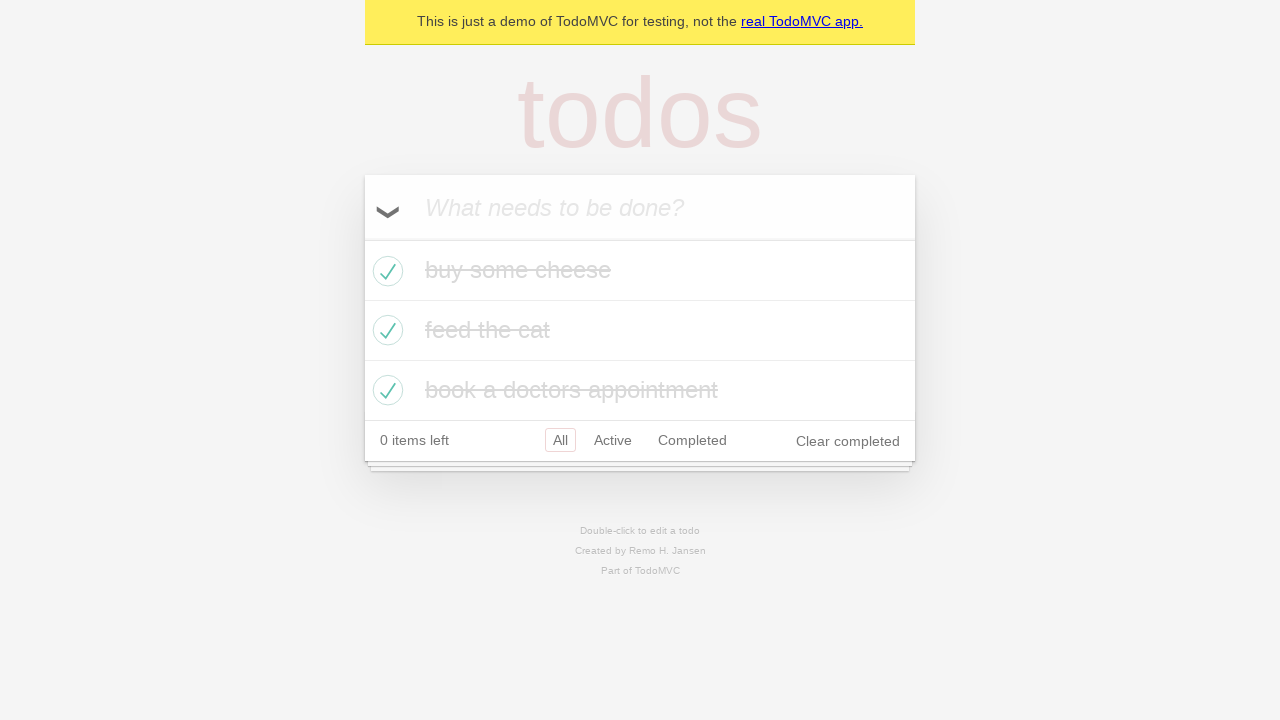